Tests link counting and navigation by opening footer column links in new tabs and verifying each page loads by getting their titles

Starting URL: https://www.rahulshettyacademy.com/AutomationPractice/

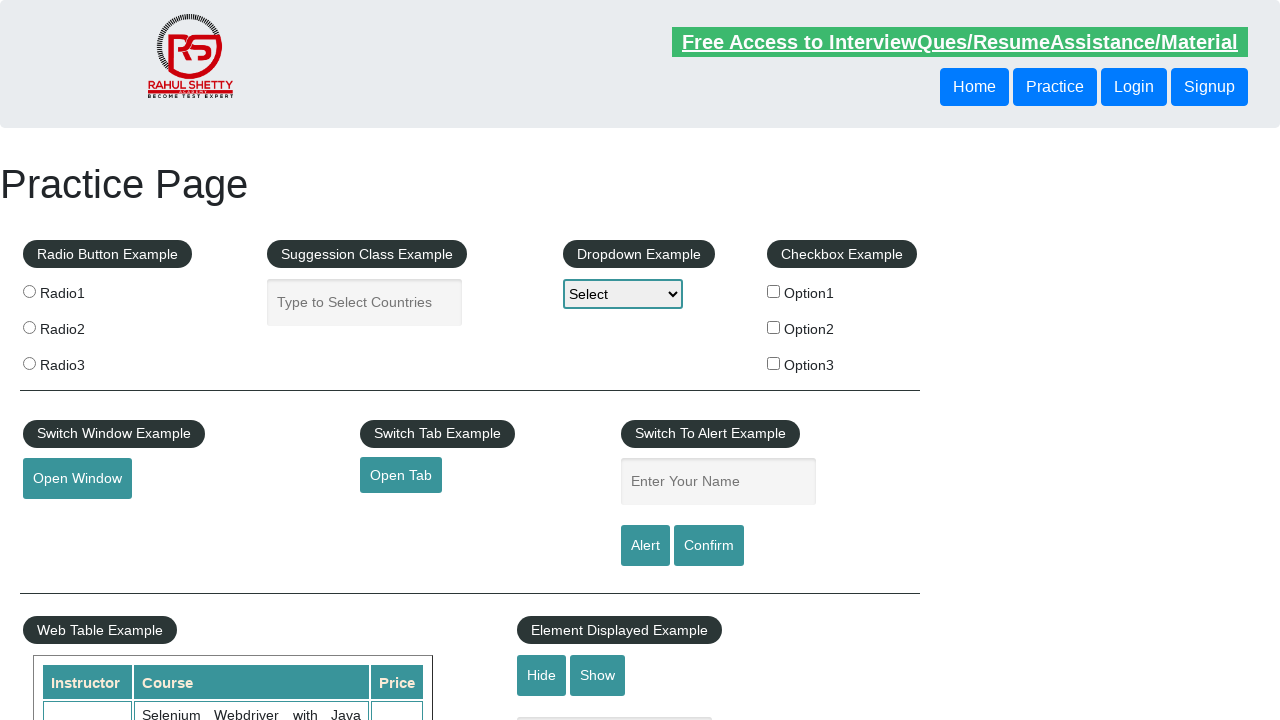

Counted all links on page: 27 total
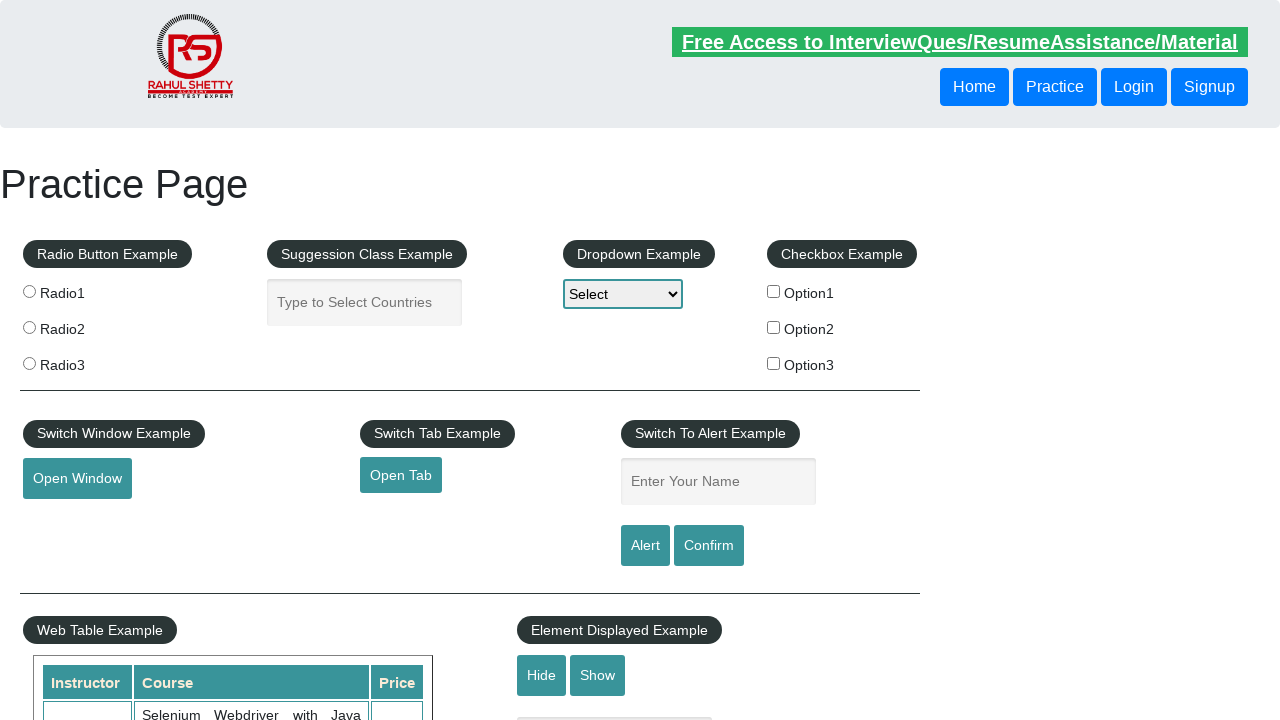

Counted footer links: 20 total
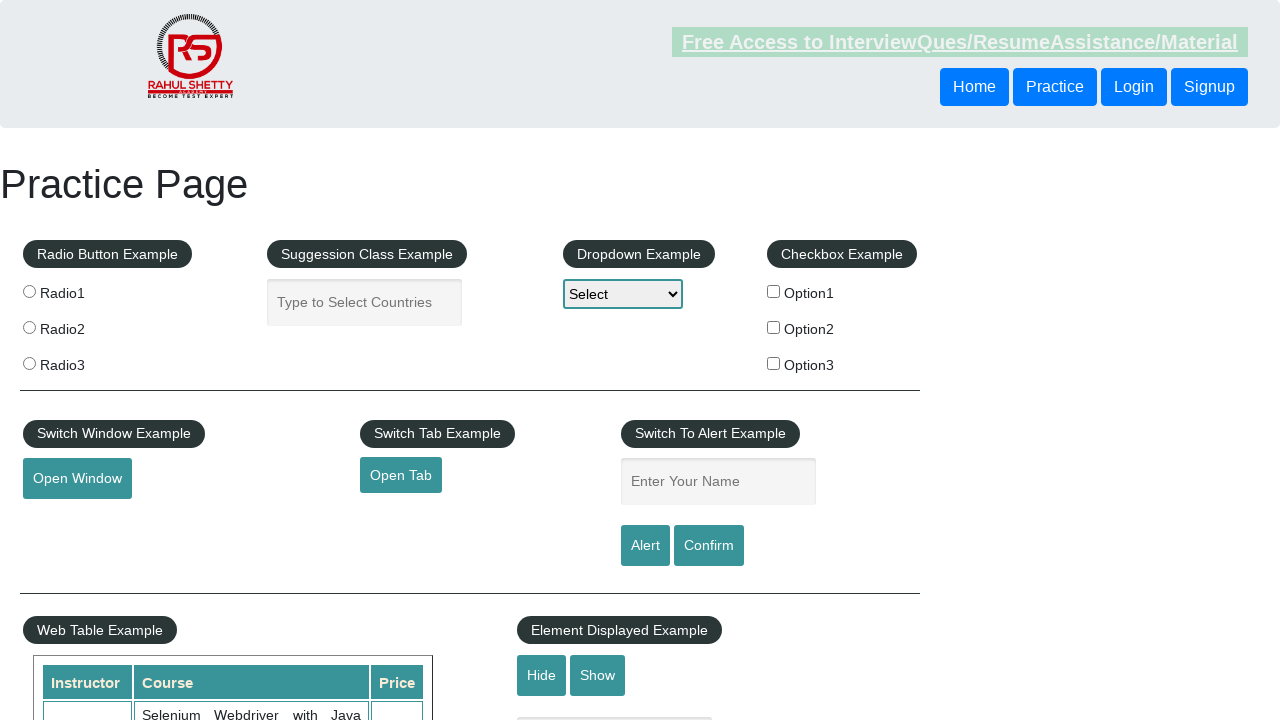

Counted first footer column links: 5 total
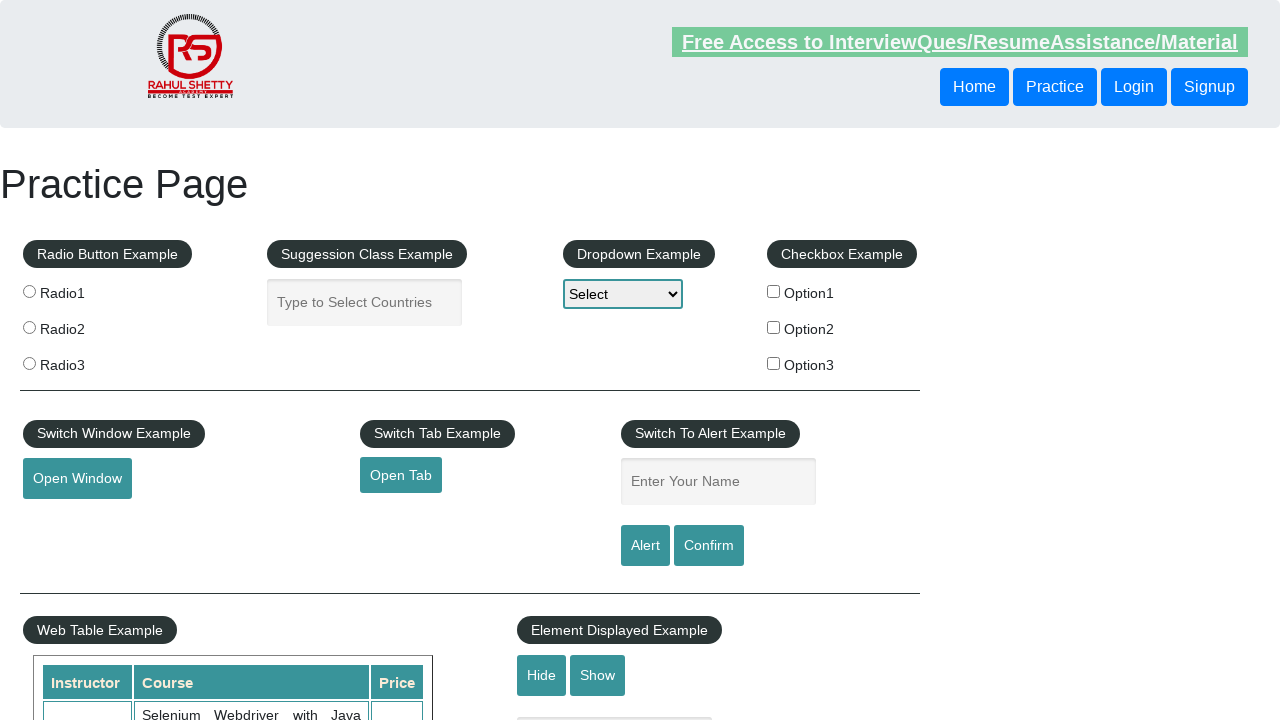

Opened footer column link 1 in new tab using Ctrl+Click at (68, 520) on #gf-BIG table tr td:first-child ul a >> nth=1
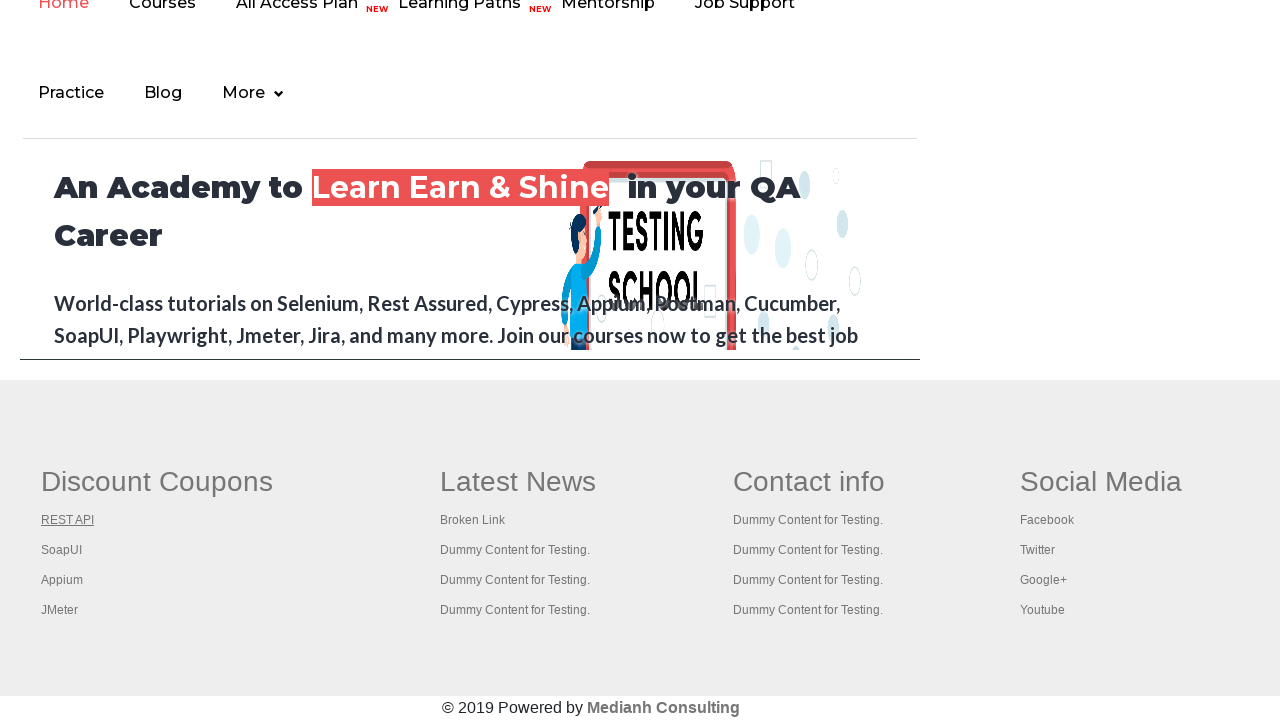

Opened footer column link 2 in new tab using Ctrl+Click at (62, 550) on #gf-BIG table tr td:first-child ul a >> nth=2
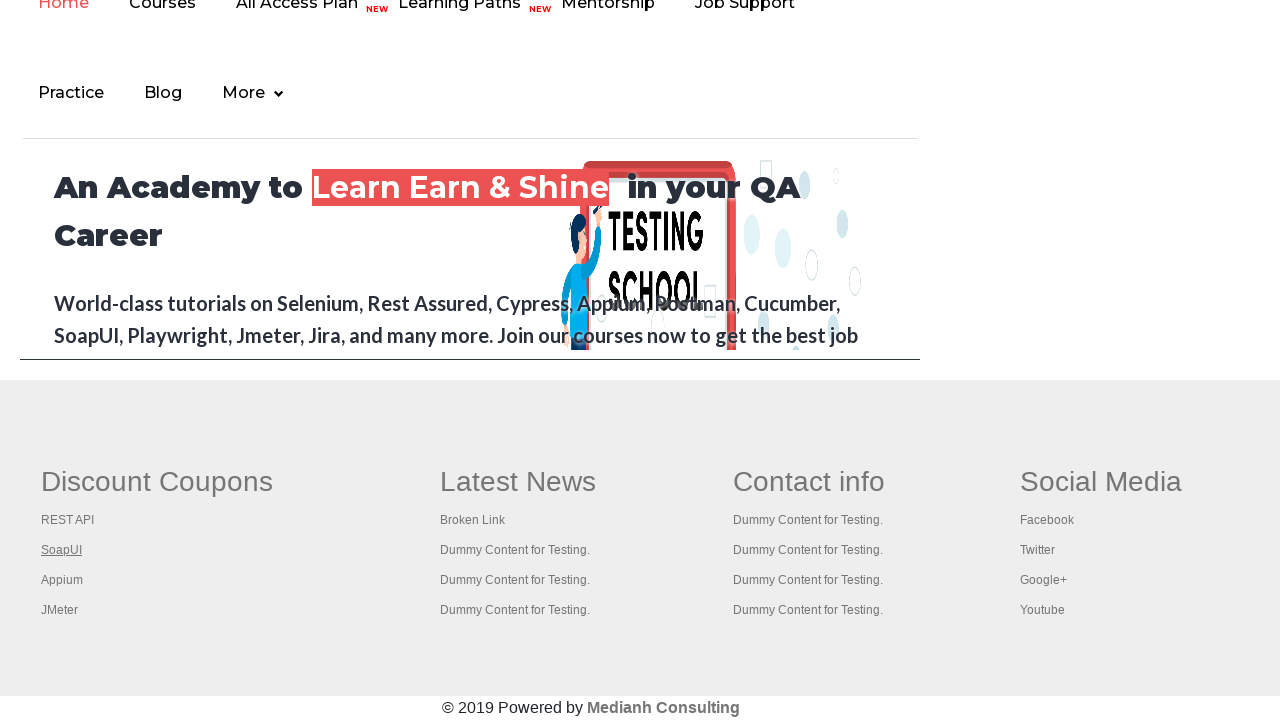

Opened footer column link 3 in new tab using Ctrl+Click at (62, 580) on #gf-BIG table tr td:first-child ul a >> nth=3
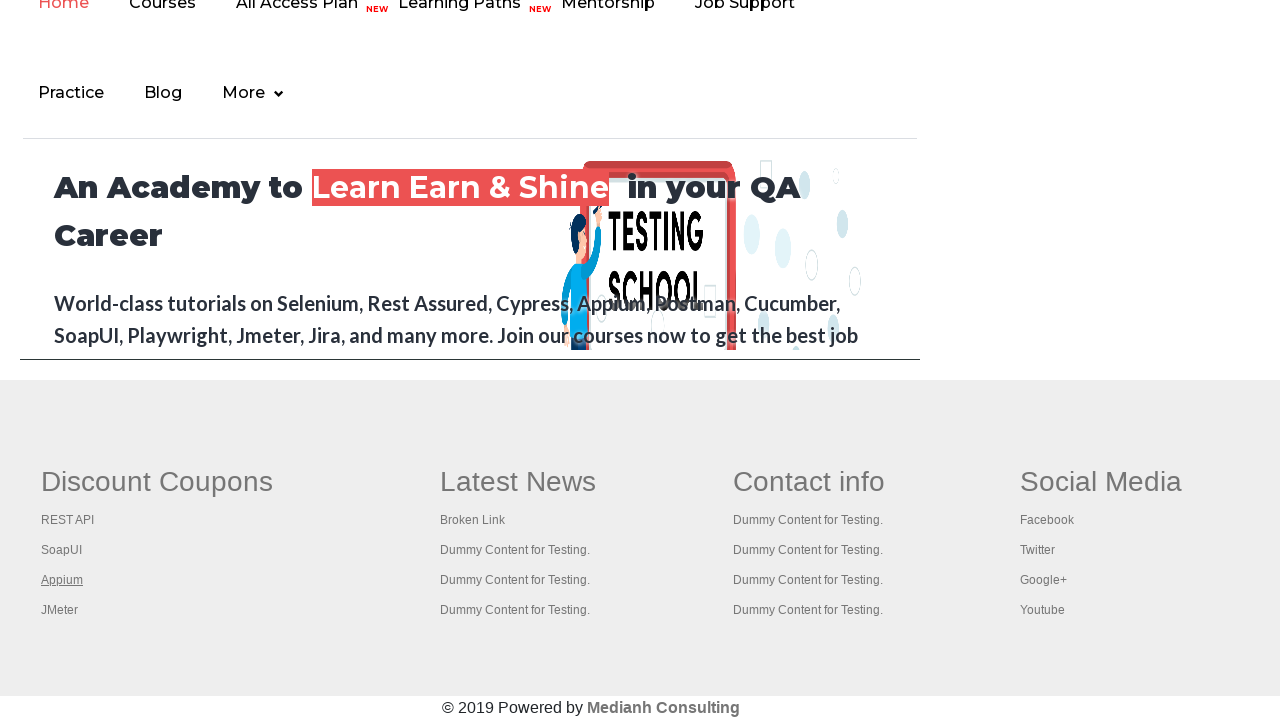

Opened footer column link 4 in new tab using Ctrl+Click at (60, 610) on #gf-BIG table tr td:first-child ul a >> nth=4
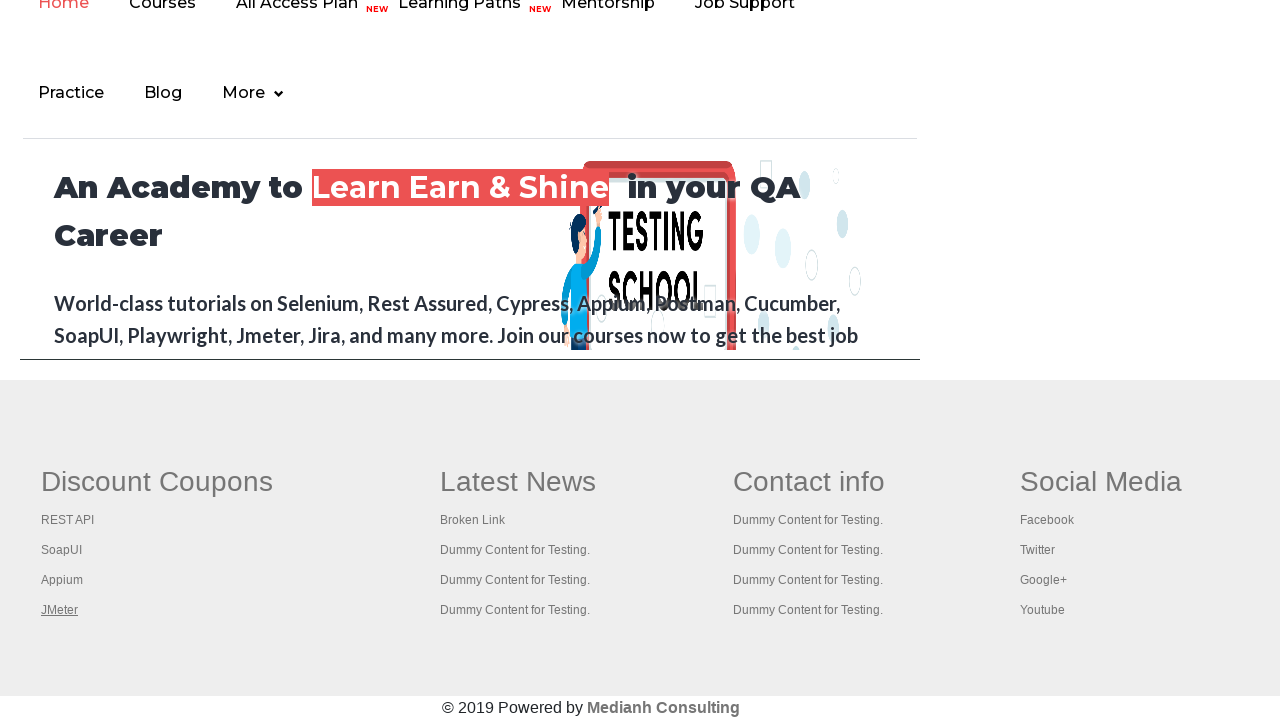

Retrieved page title: Practice Page
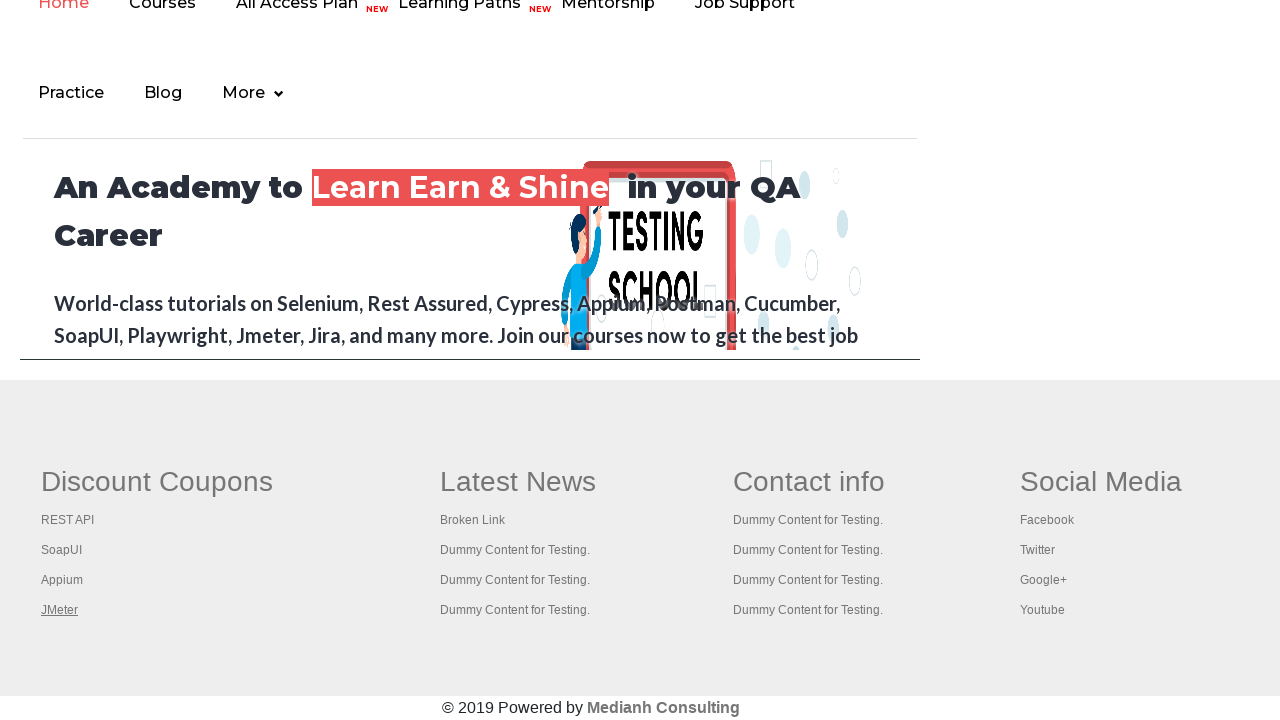

Retrieved page title: REST API Tutorial
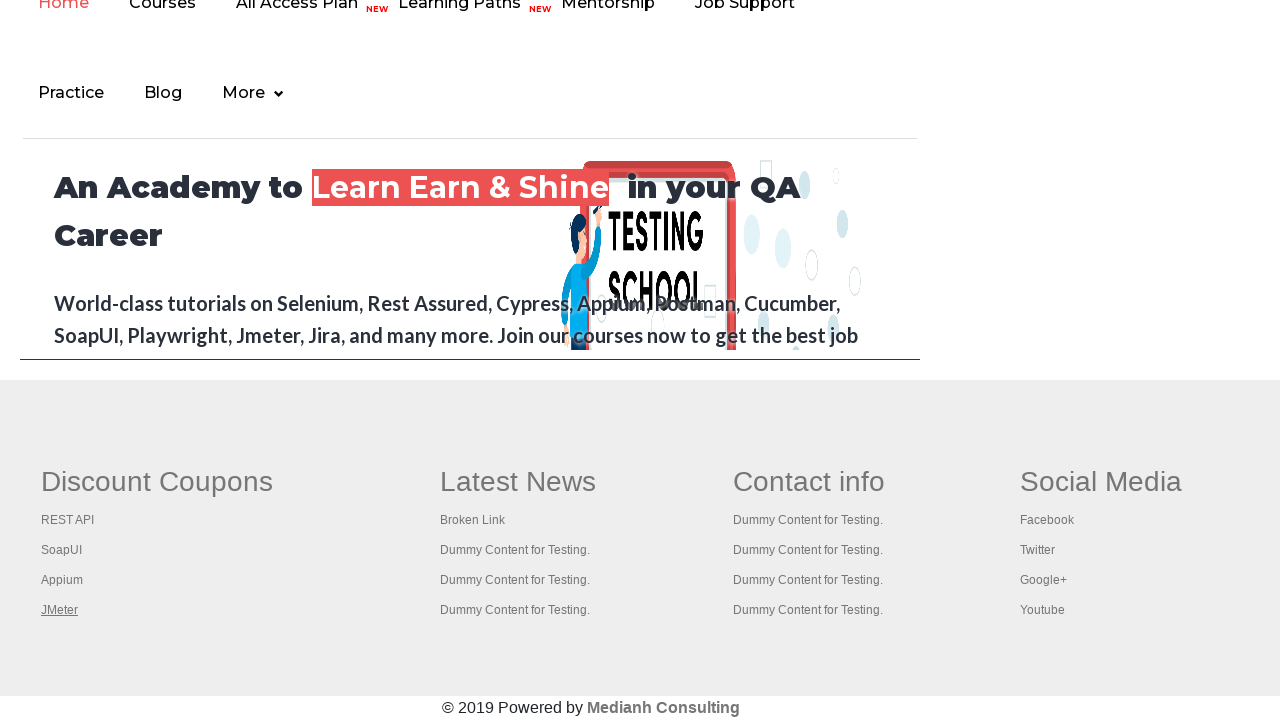

Retrieved page title: The World’s Most Popular API Testing Tool | SoapUI
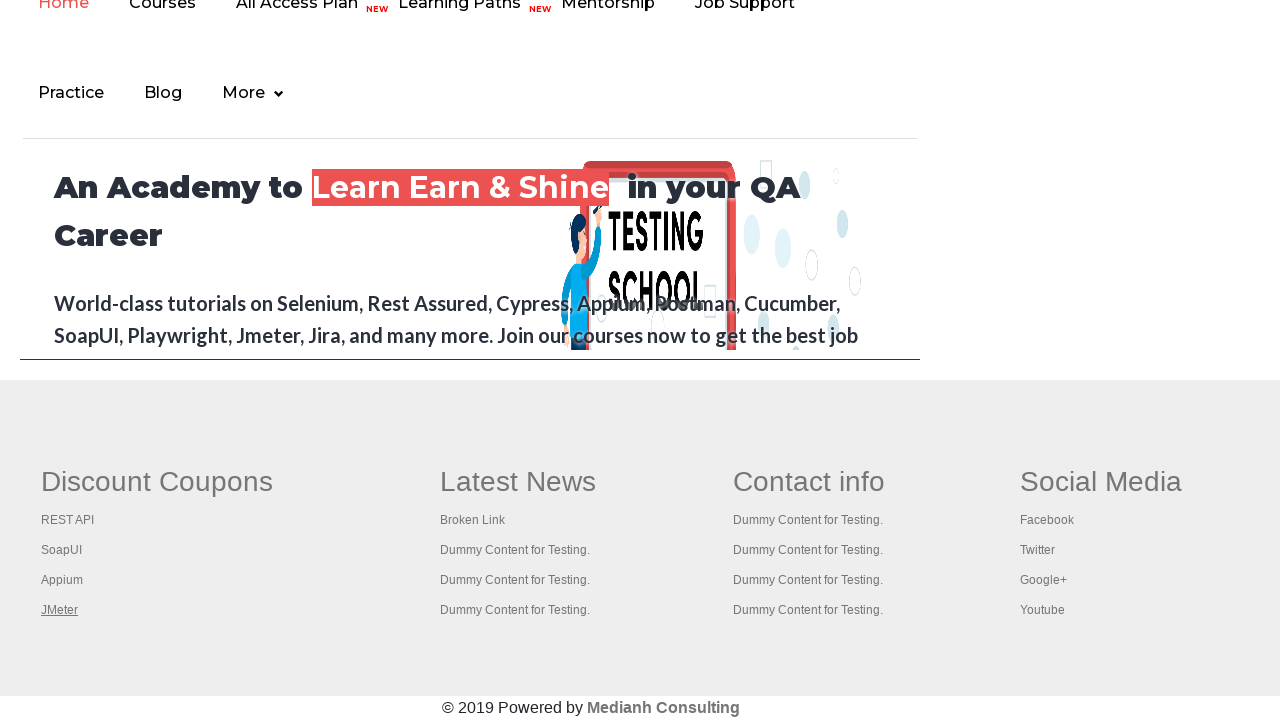

Retrieved page title: Appium tutorial for Mobile Apps testing | RahulShetty Academy | Rahul
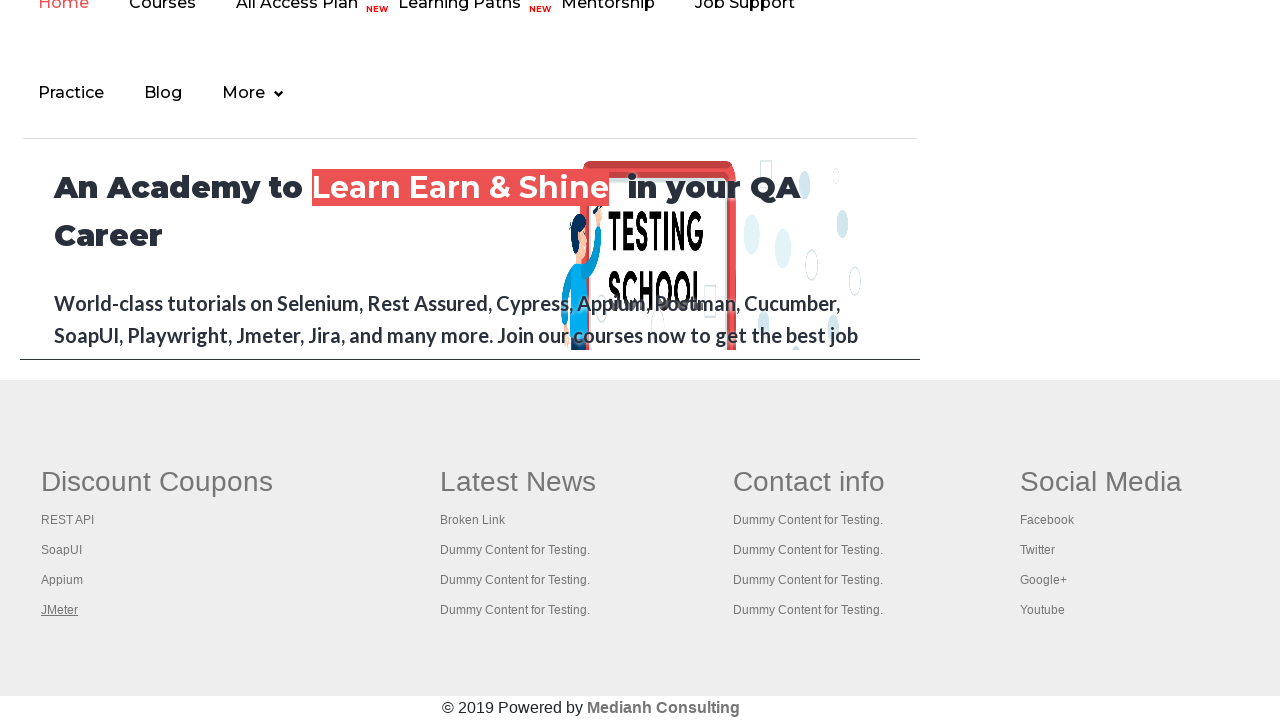

Retrieved page title: Apache JMeter - Apache JMeter™
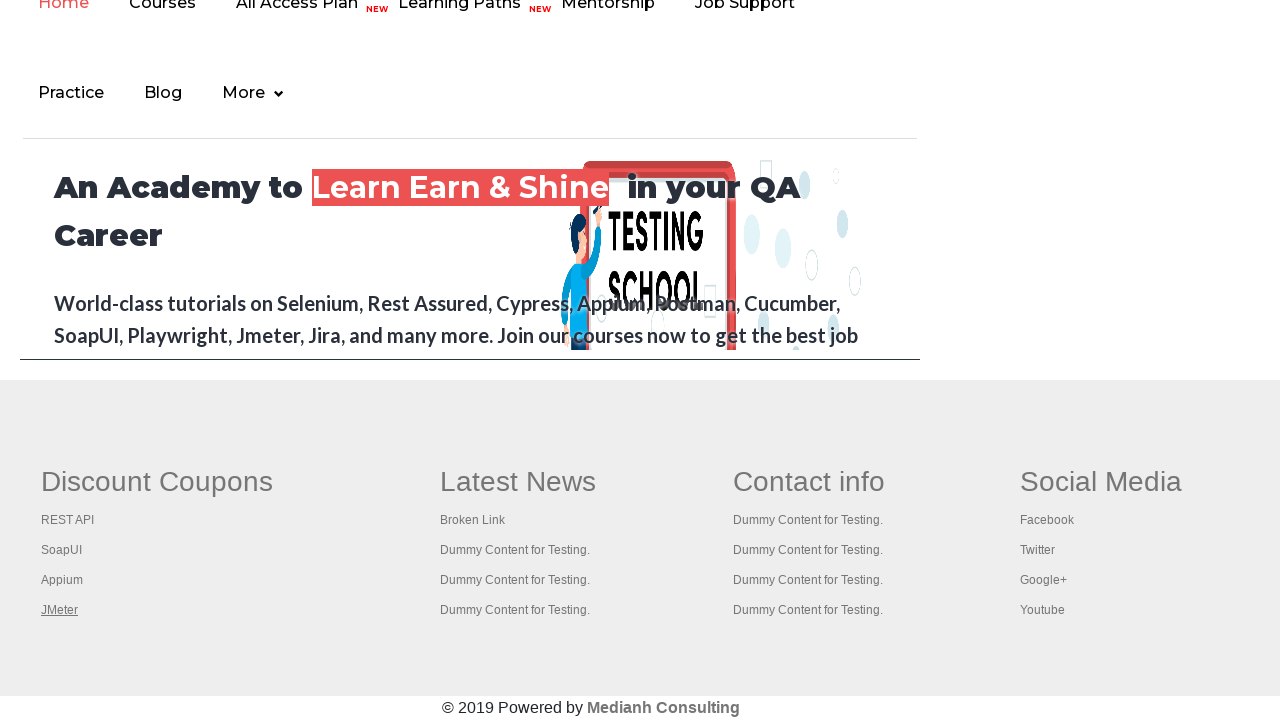

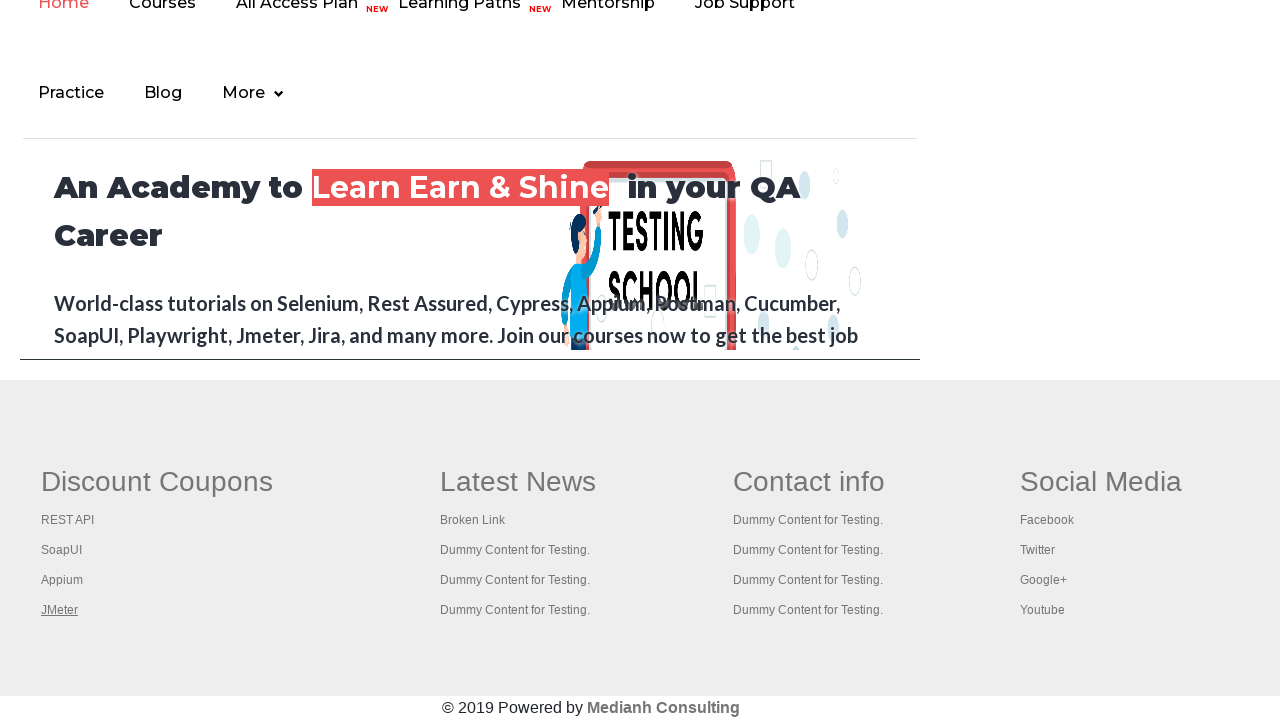